Tests finding elements by a partial class match using contains() in XPath and simple class selector in CSS.

Starting URL: https://acctabootcamp.github.io/site/examples/locators

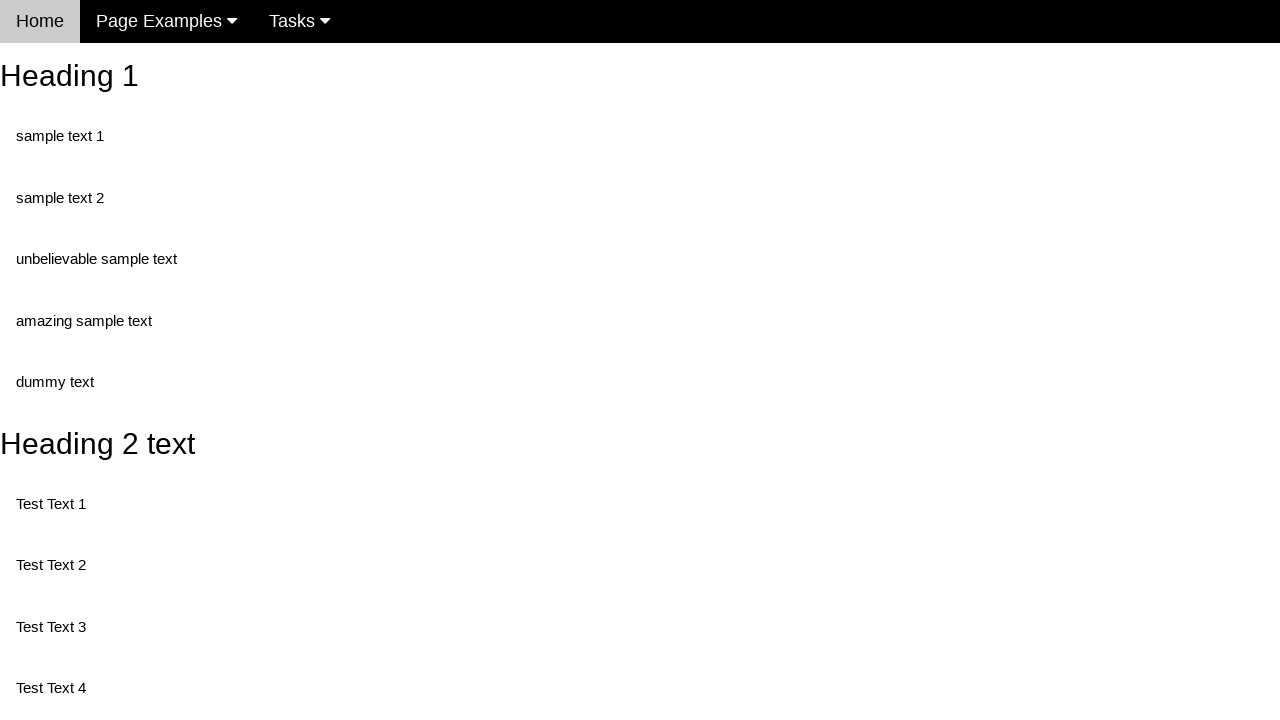

Navigated to locators example page
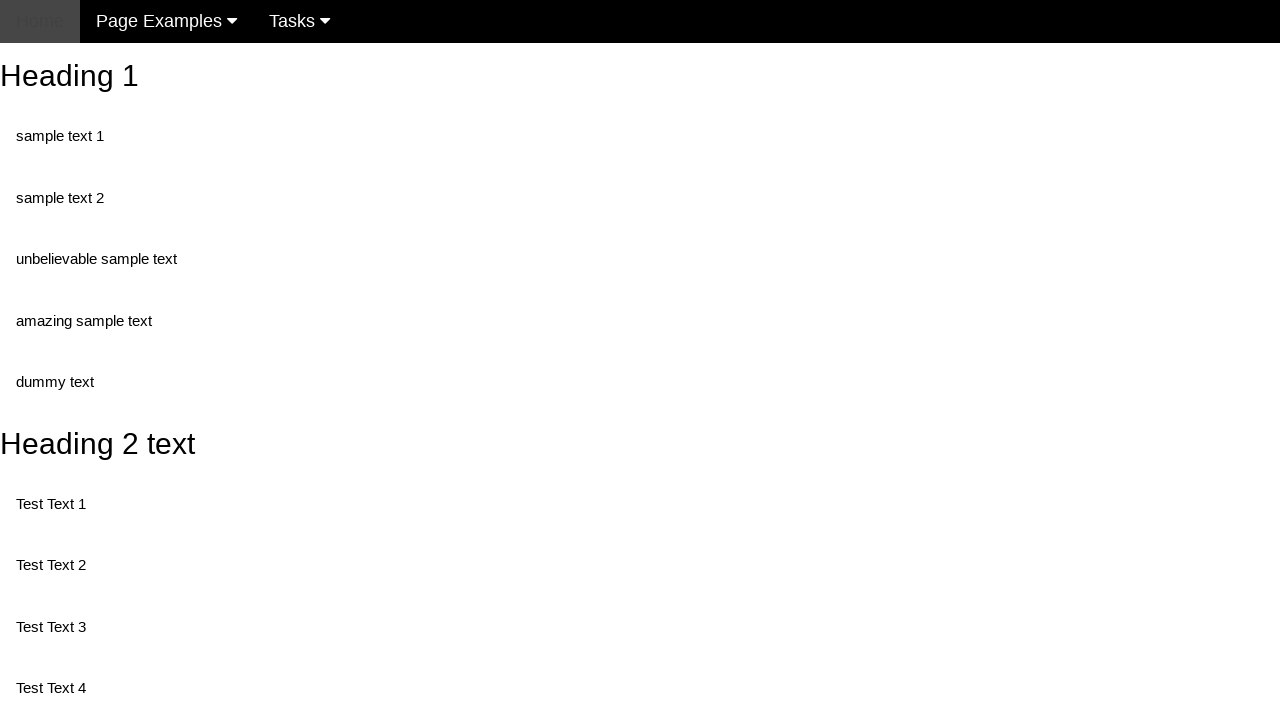

Located element using XPath contains() for partial class match 'unbelievable'
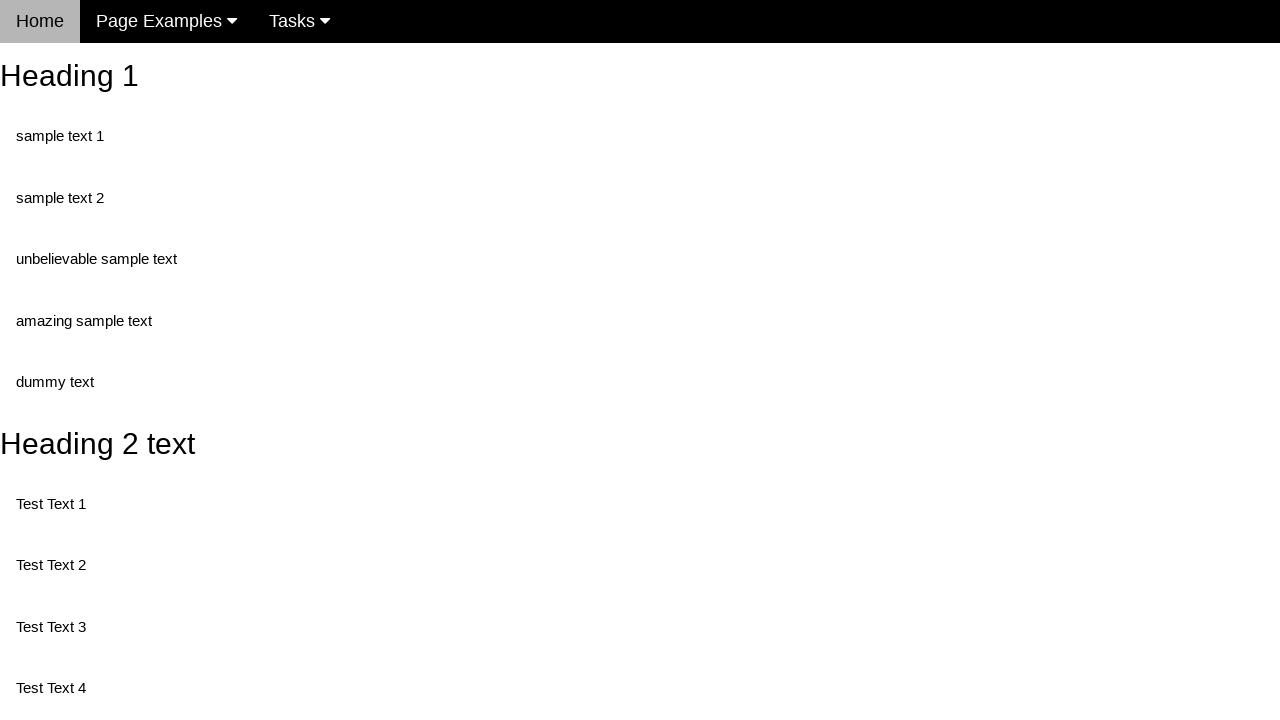

XPath element appeared on page
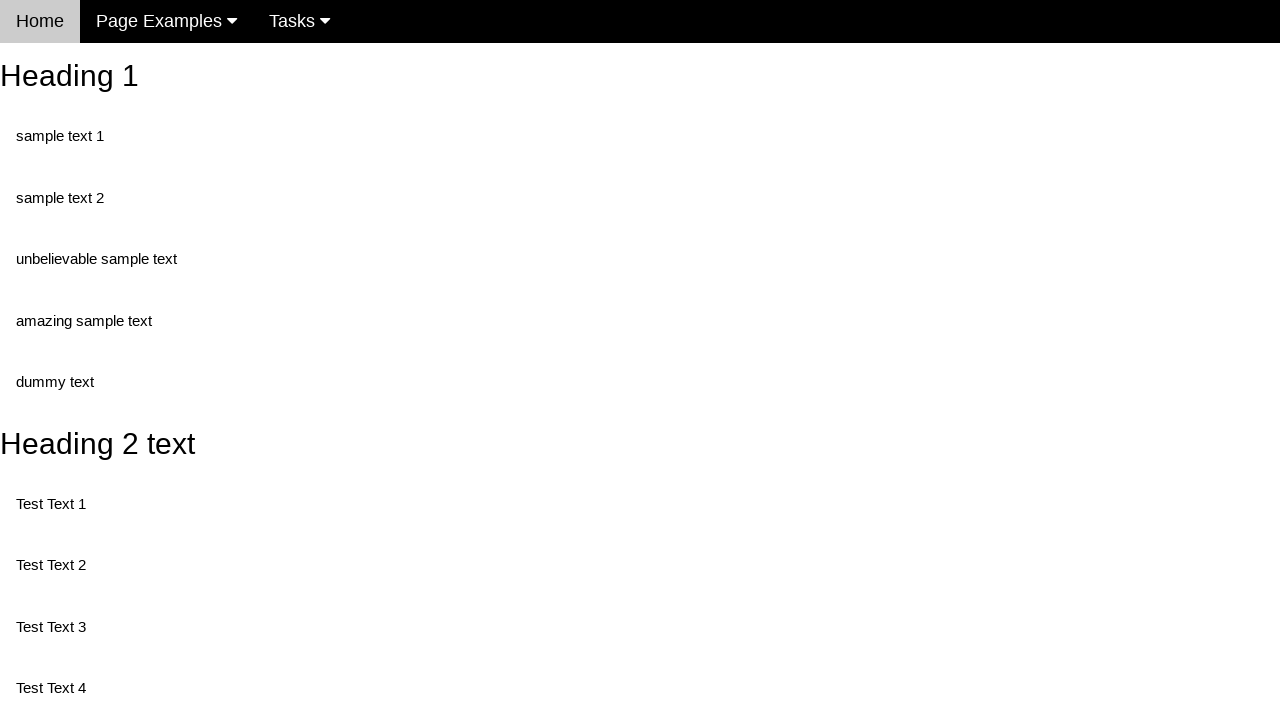

Located element using CSS class selector '.unbelievable'
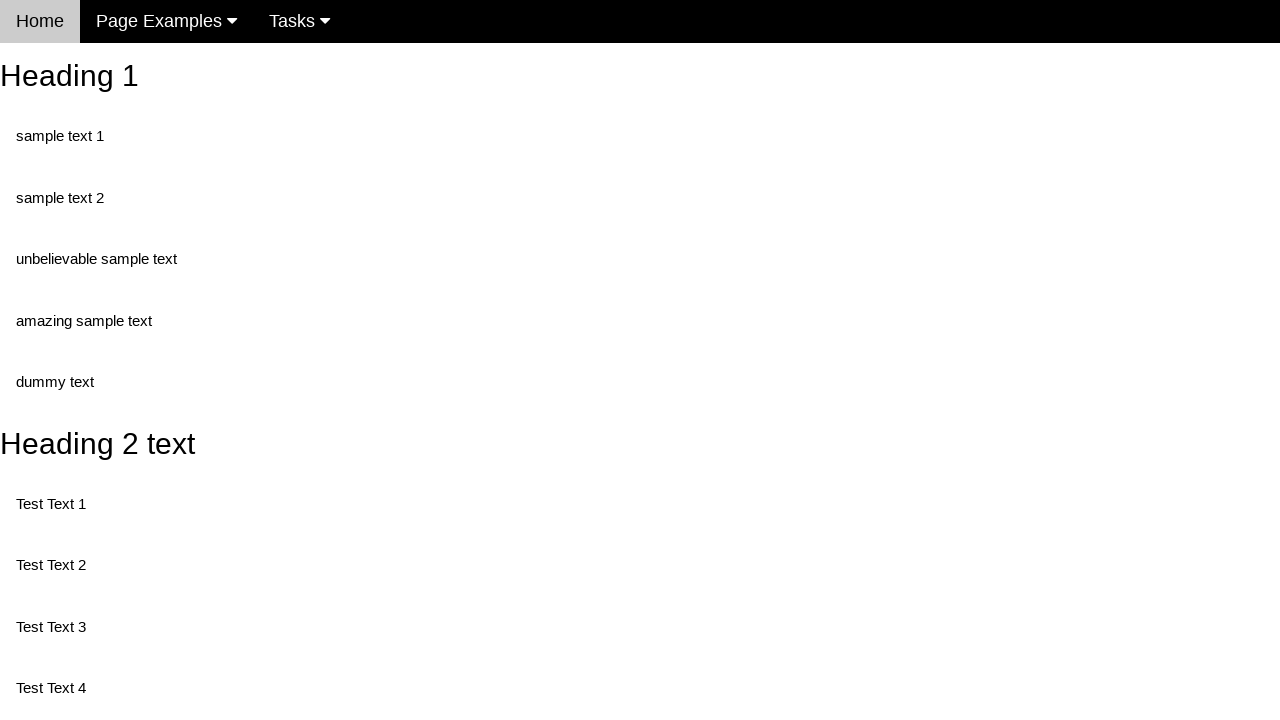

CSS selector element appeared on page
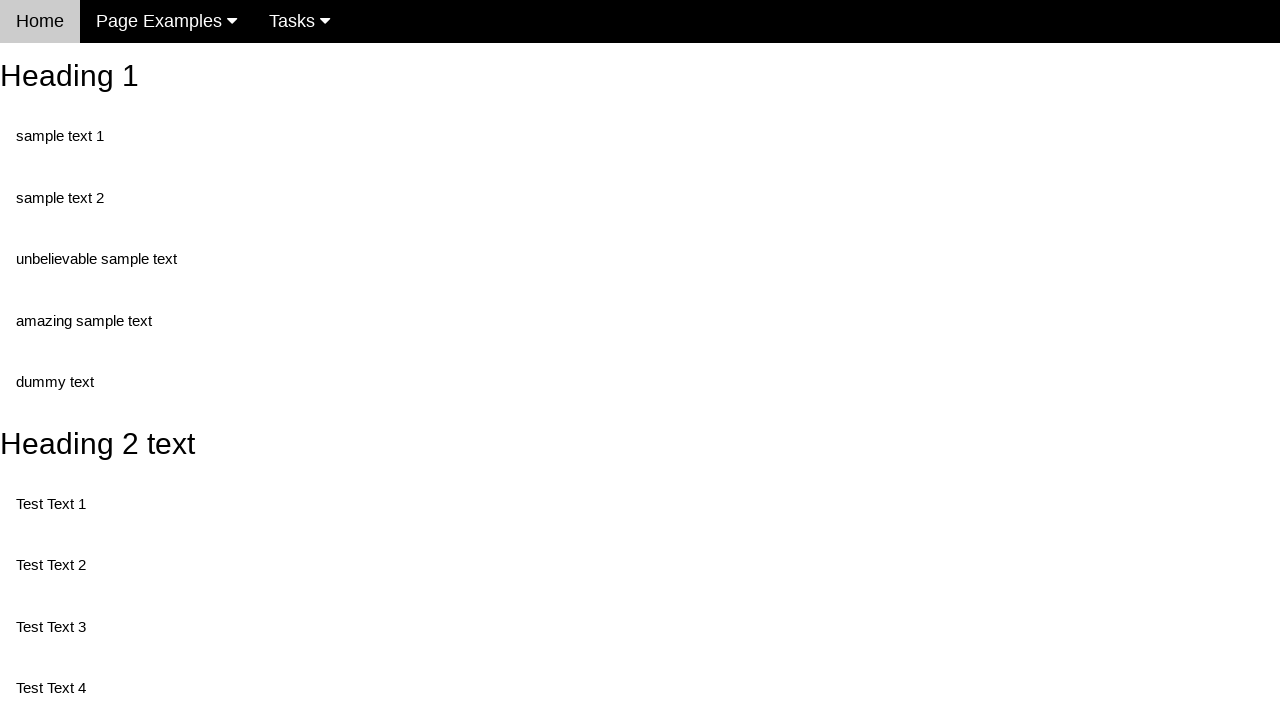

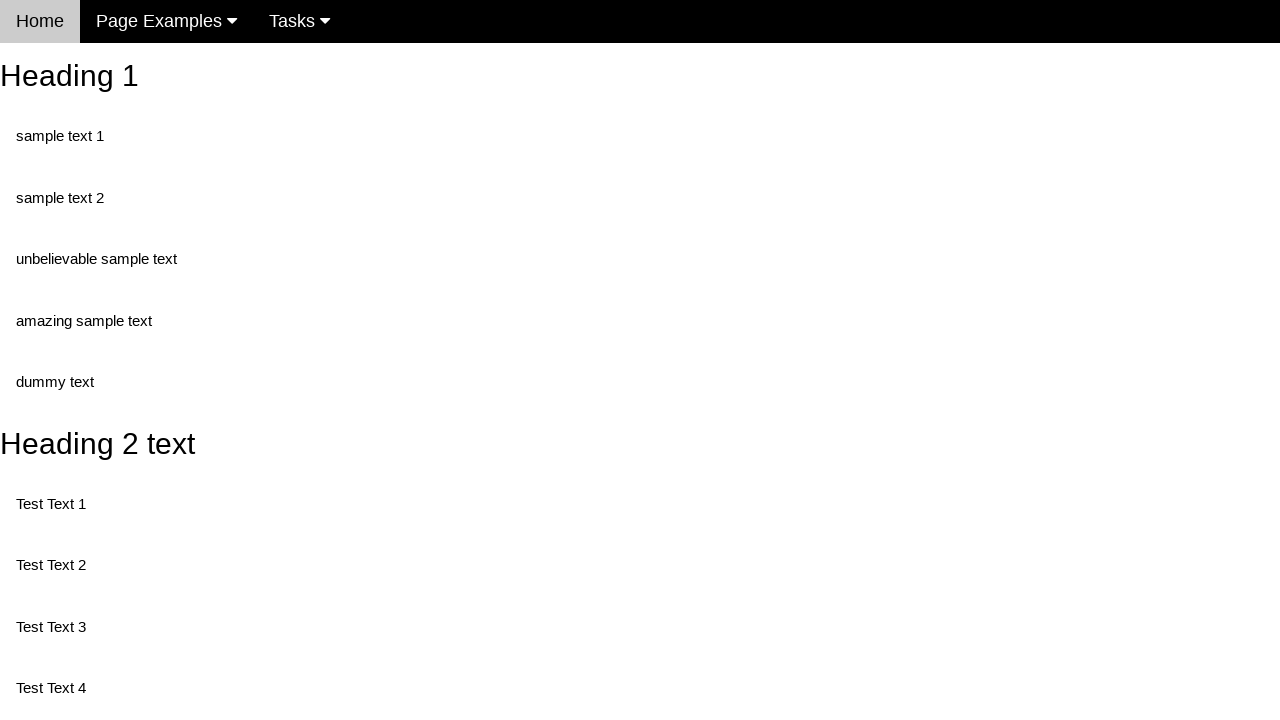